Tests python.org search feature by searching for "pycon" and verifying that search results are displayed.

Starting URL: https://www.python.org

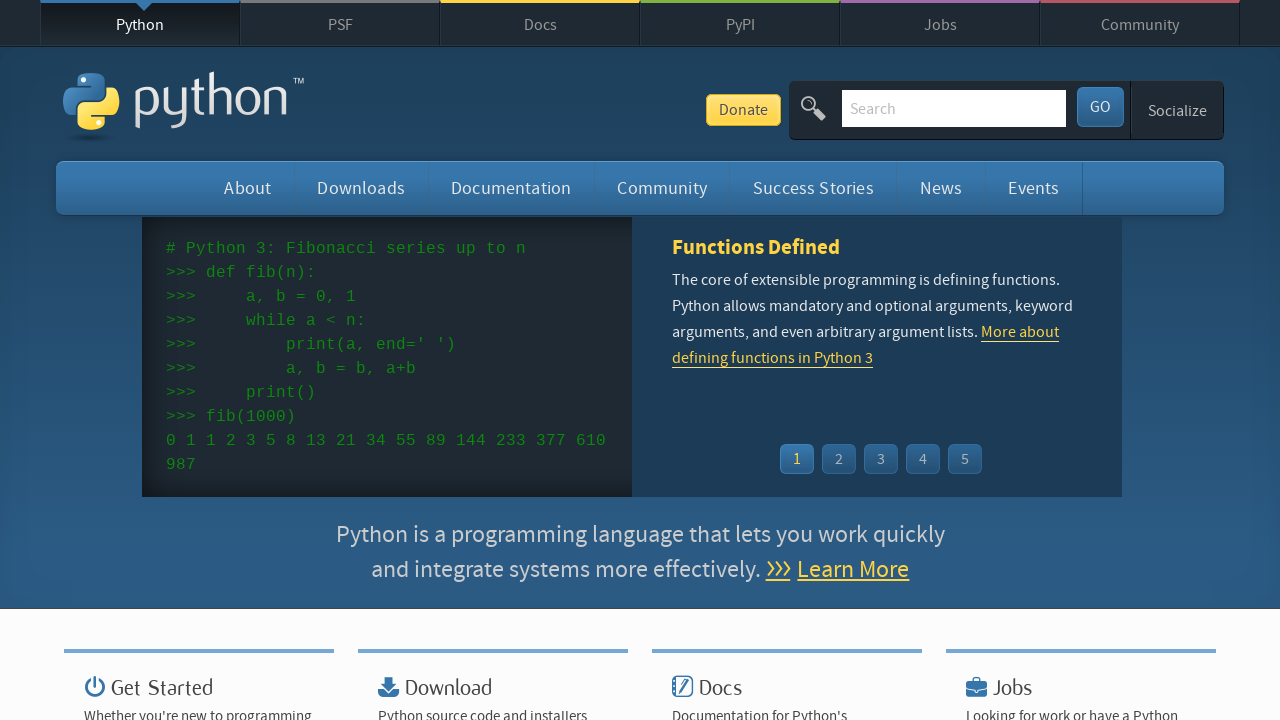

Verified Python in page title
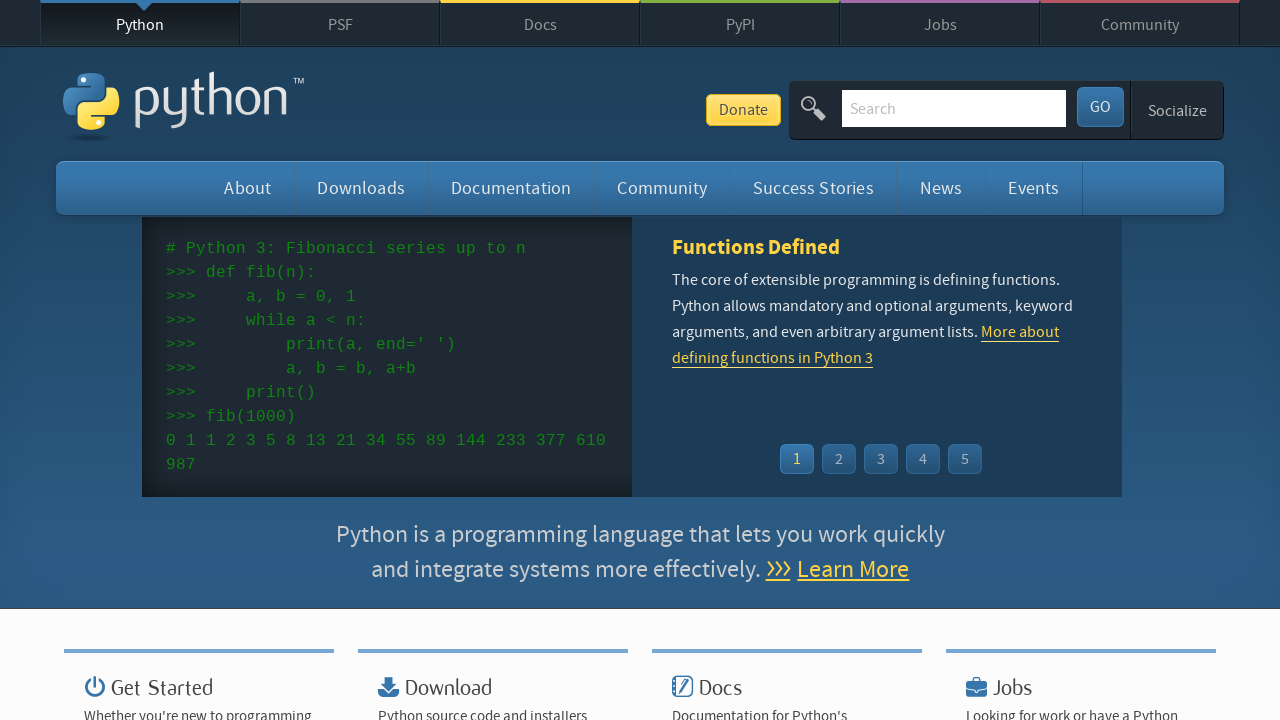

Filled search box with 'pycon' on input[name='q']
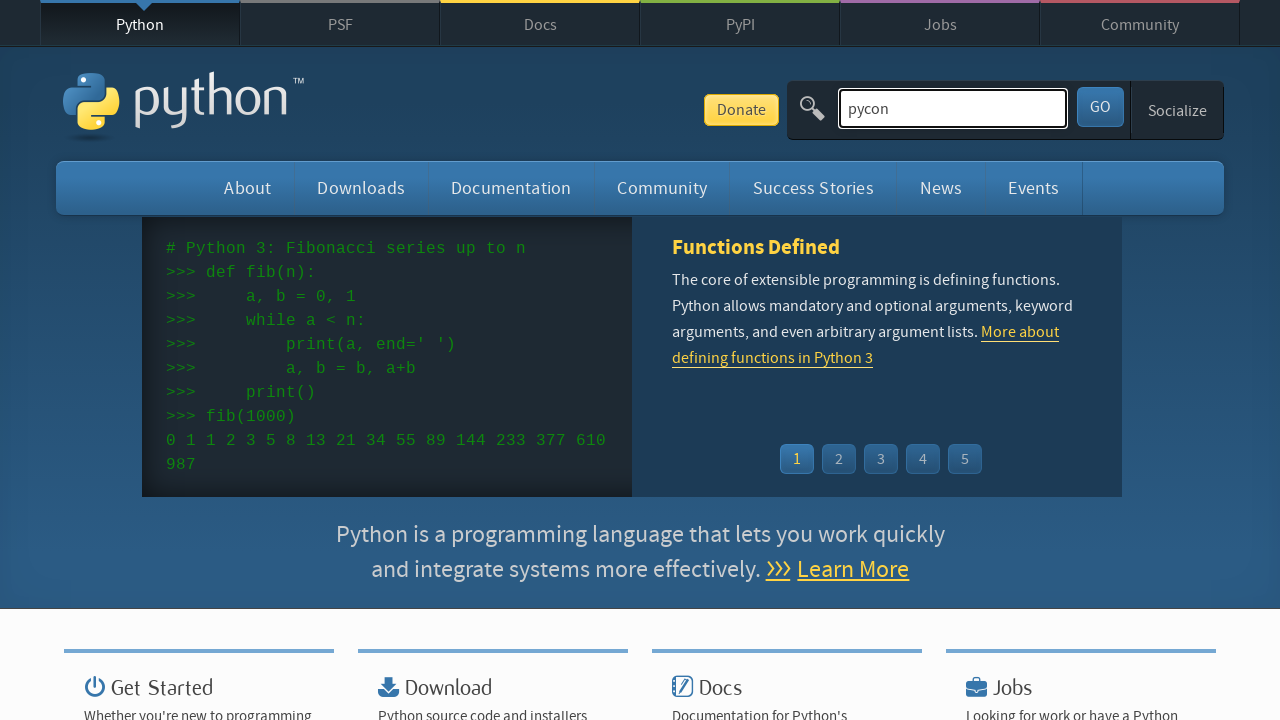

Clicked search submit button at (1100, 107) on button[type='submit']
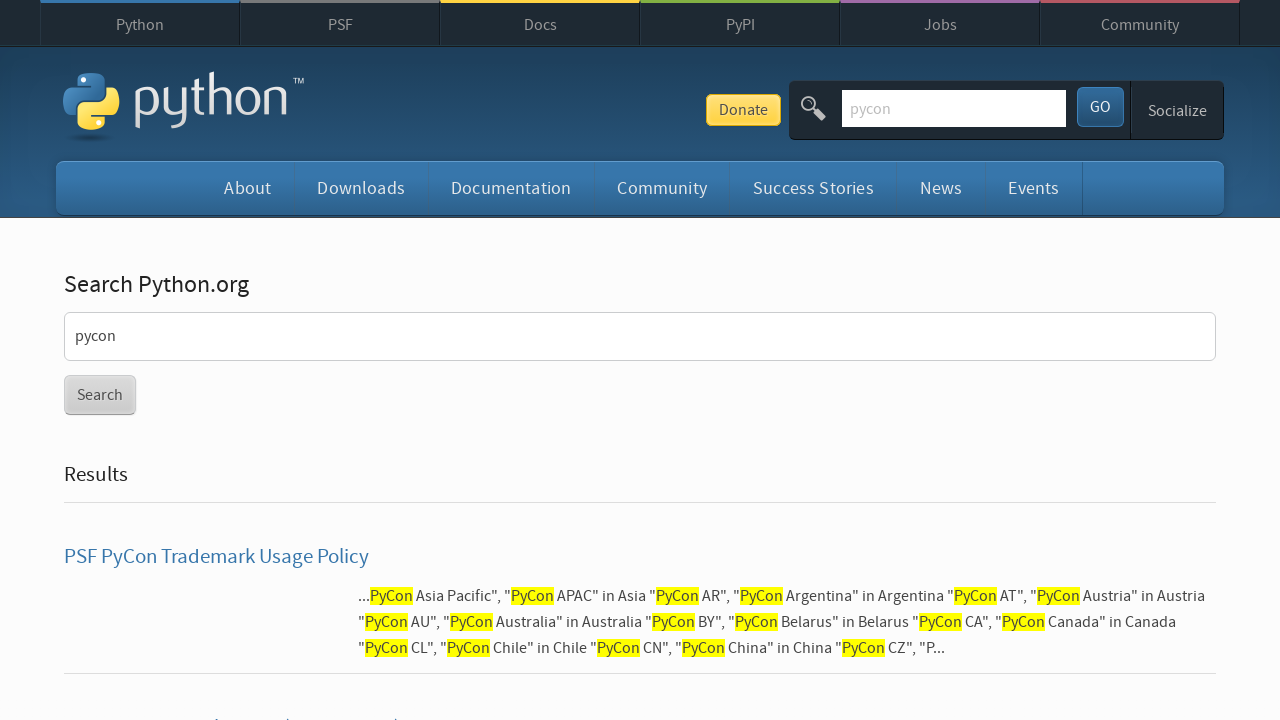

Search results loaded and are visible
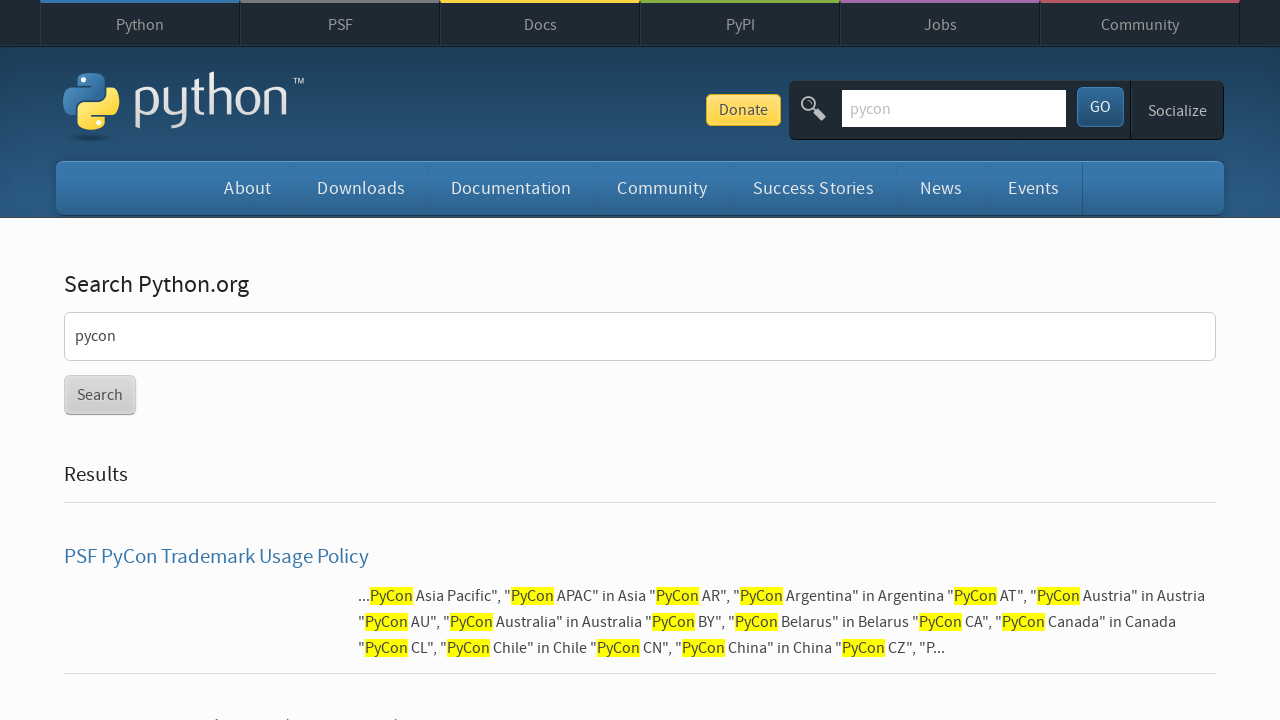

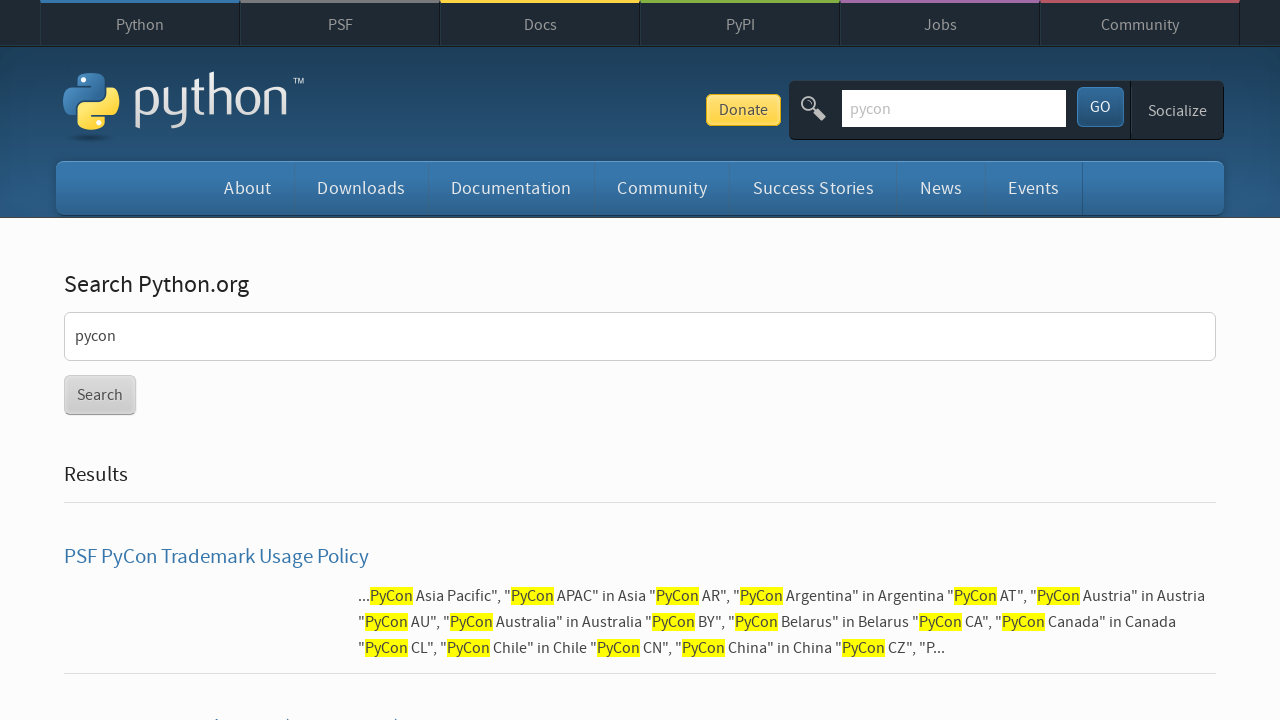